Tests window popup handling by opening a new window, switching to it, filling a form field, then switching back to the parent window

Starting URL: https://www.hyrtutorials.com/p/window-handles-practice.html

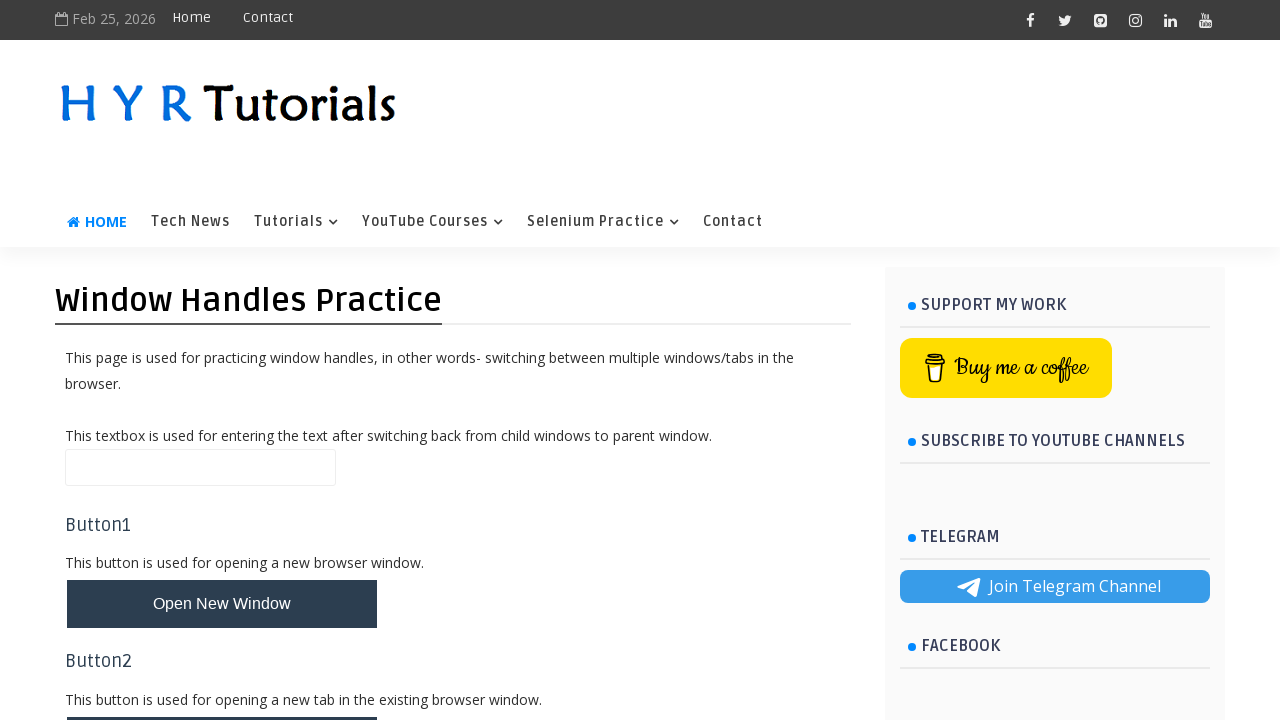

Clicked button to open new window at (222, 604) on #newWindowBtn
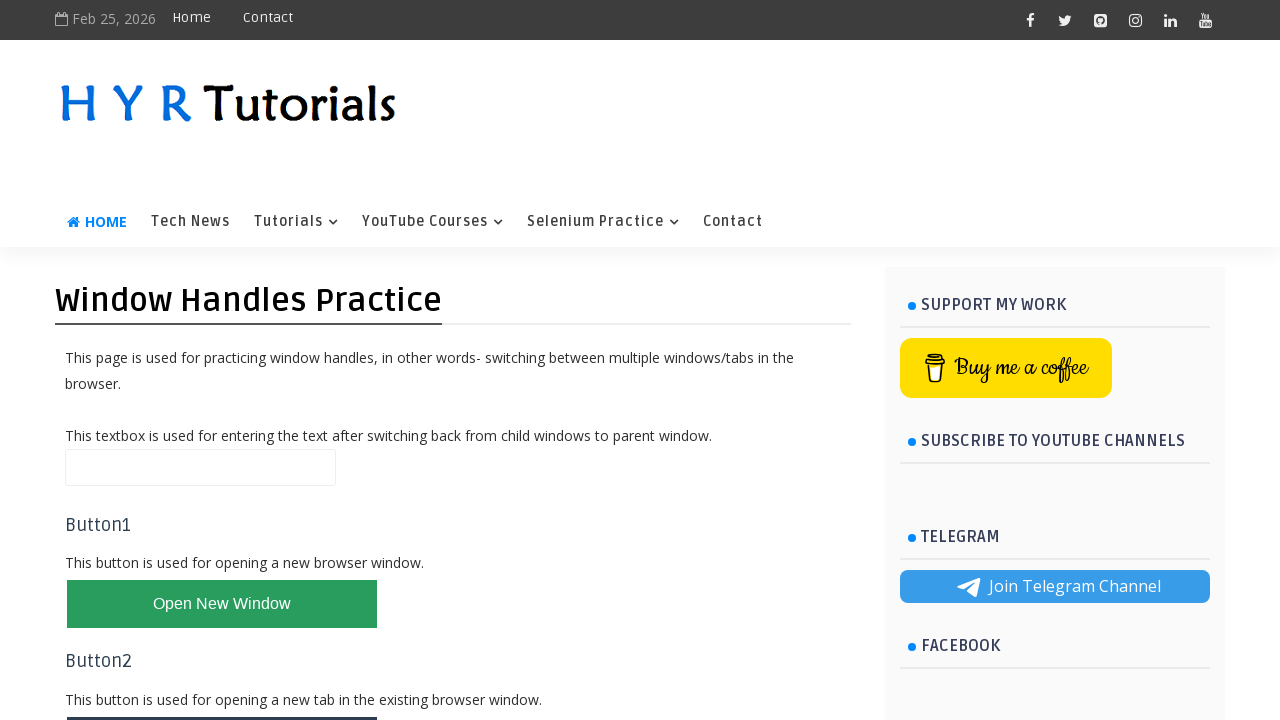

Waited for new window to open
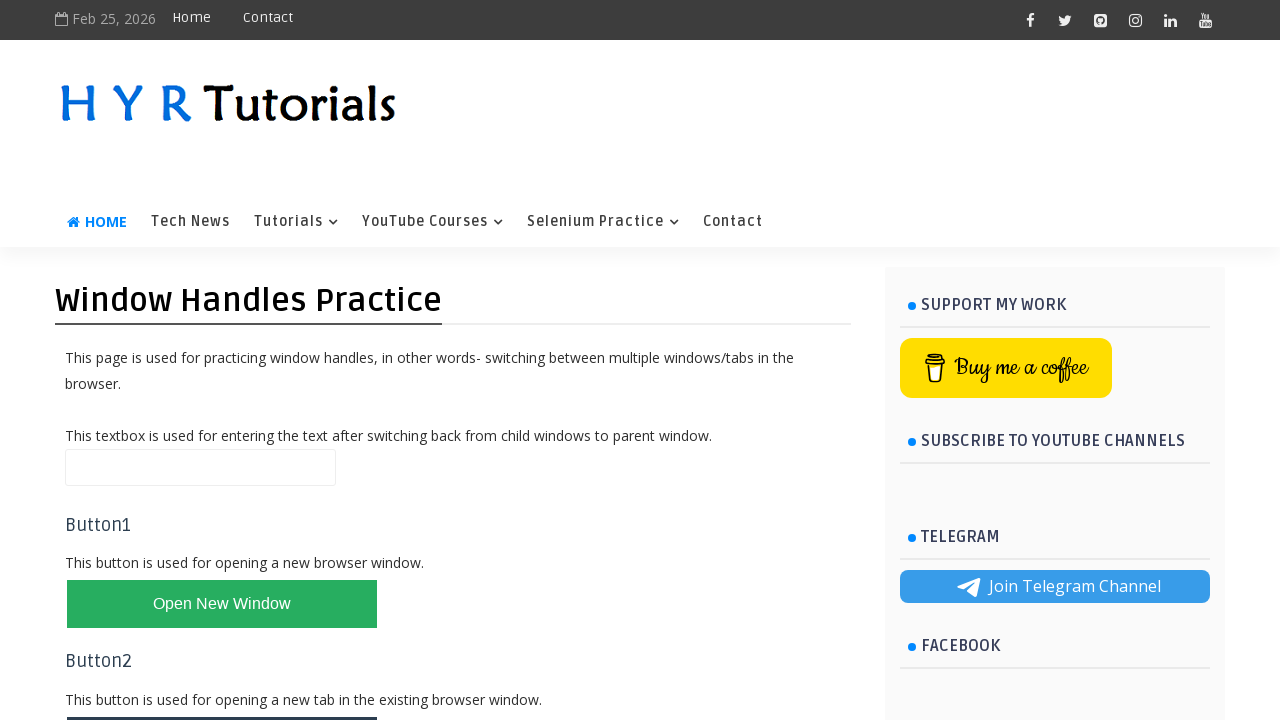

Retrieved all open pages/windows
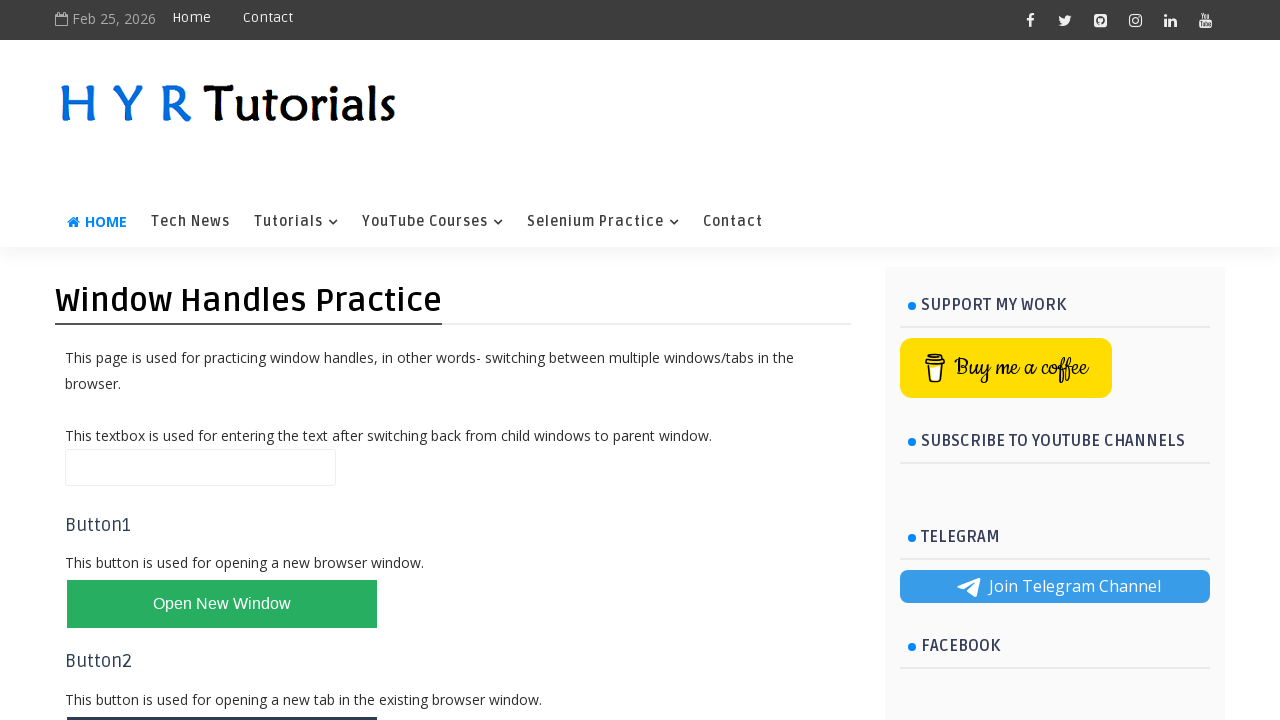

Switched to the newly opened window
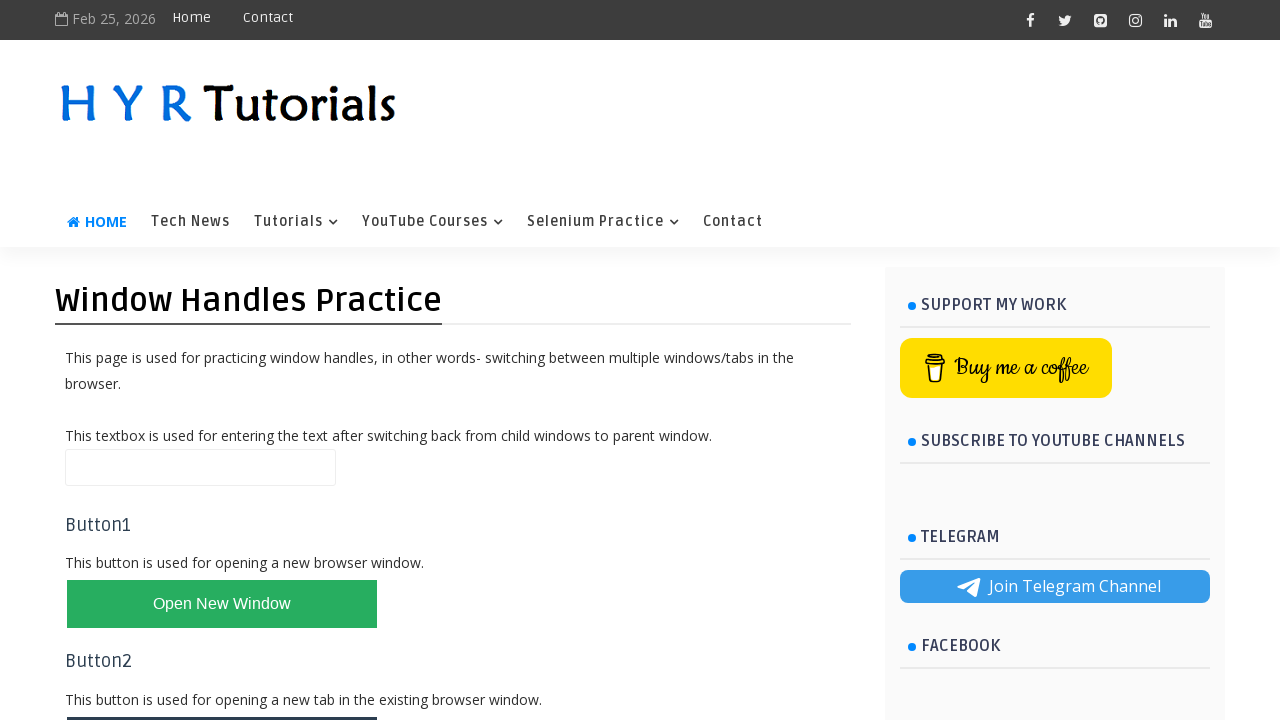

Filled firstName field with 'Asghar' in popup window on #firstName
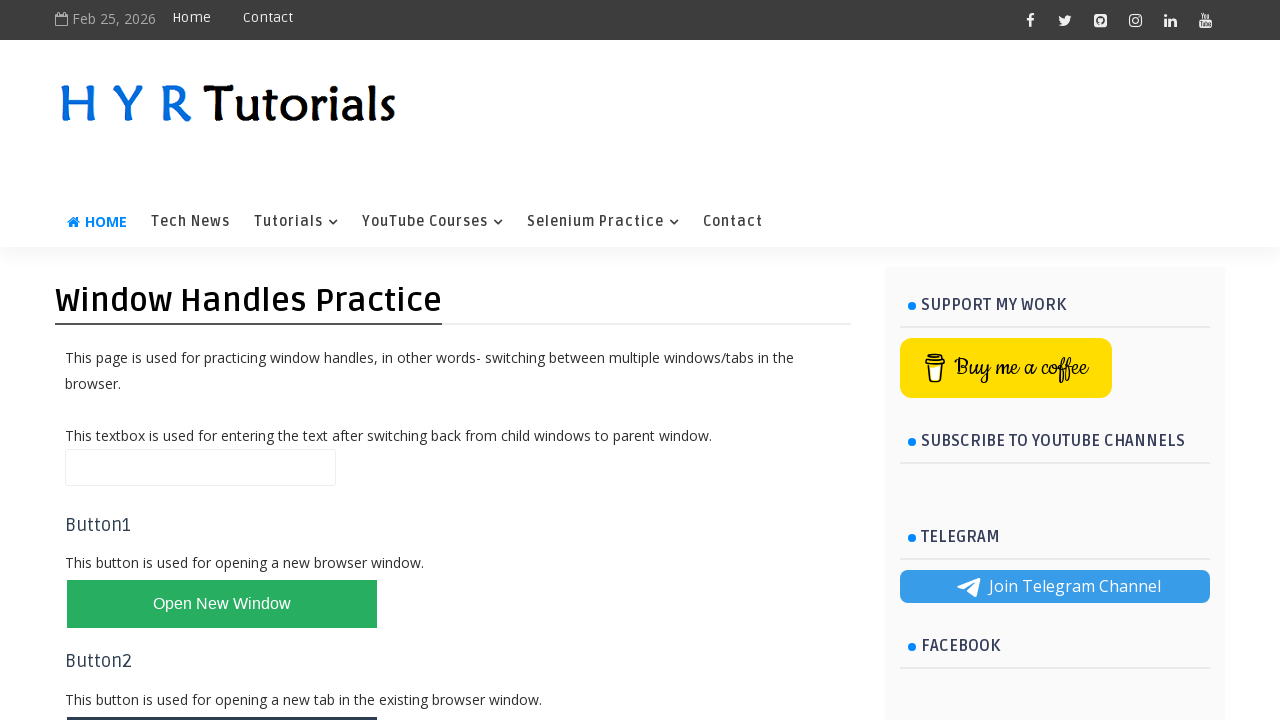

Closed the popup window and returned to parent window
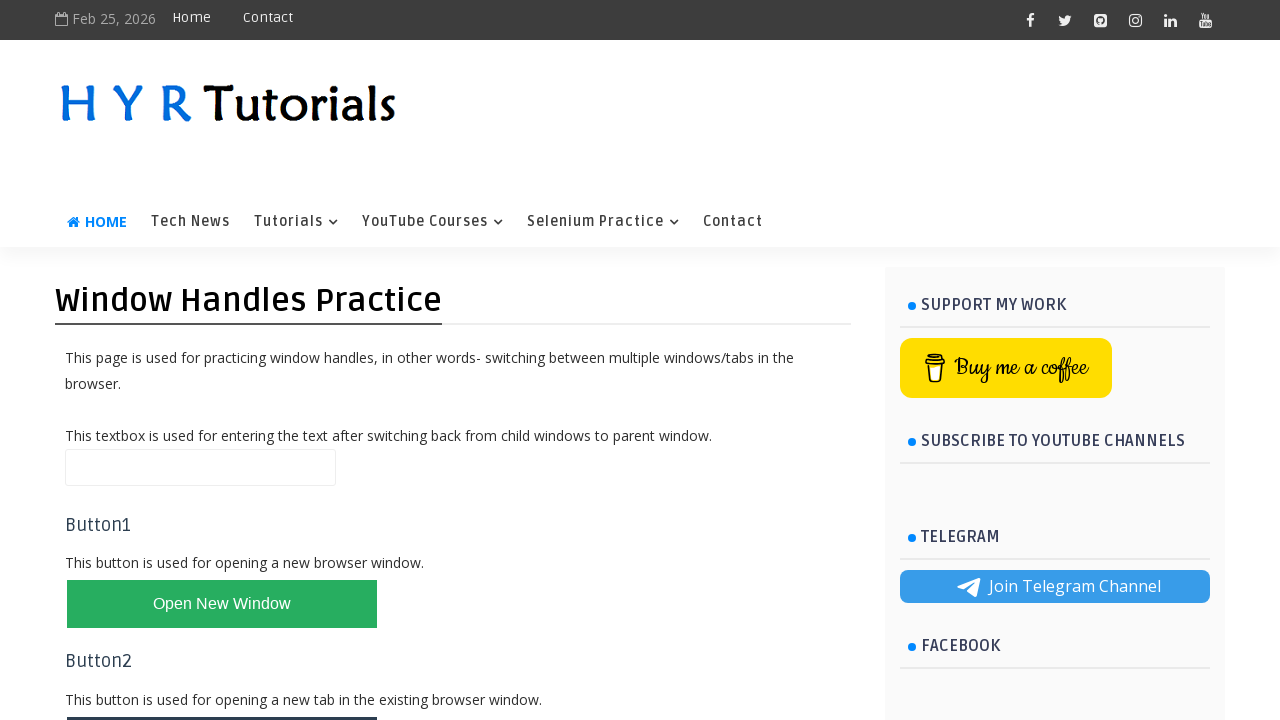

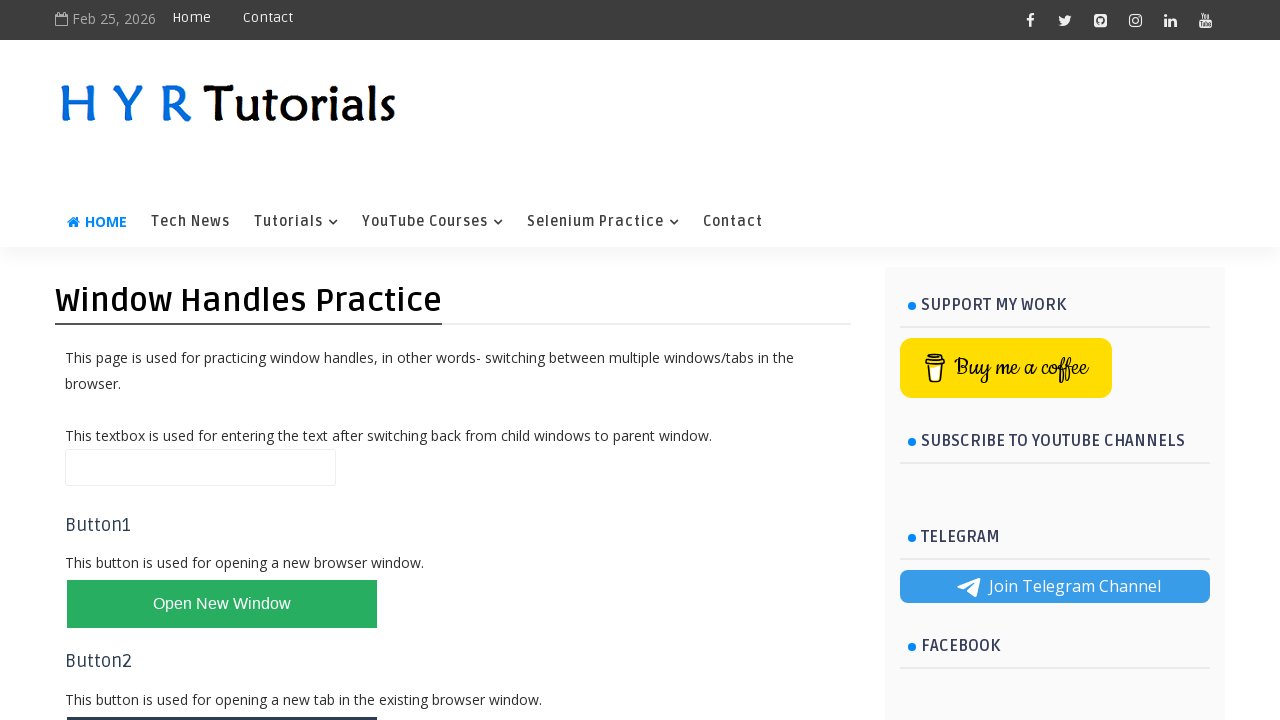